Tests login form validation by entering incorrect credentials and verifying the error message is displayed

Starting URL: https://www.saucedemo.com/

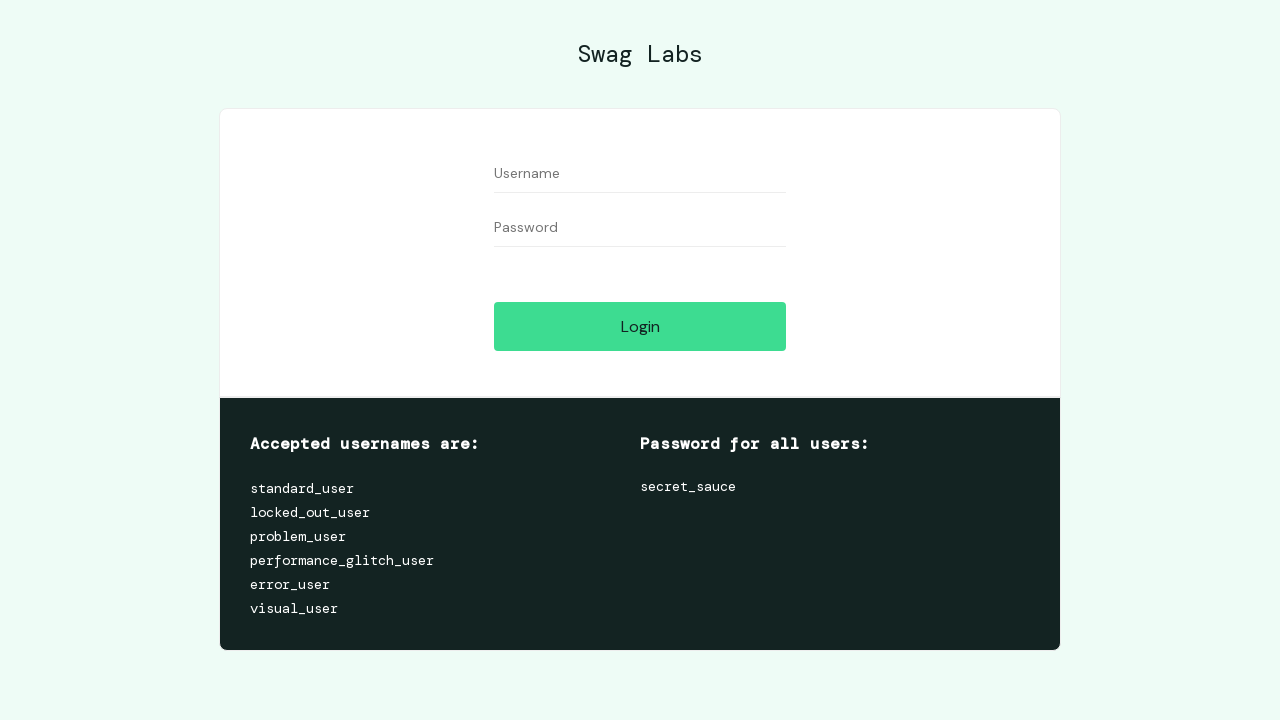

Filled username field with incorrect credentials 'user' on input#user-name
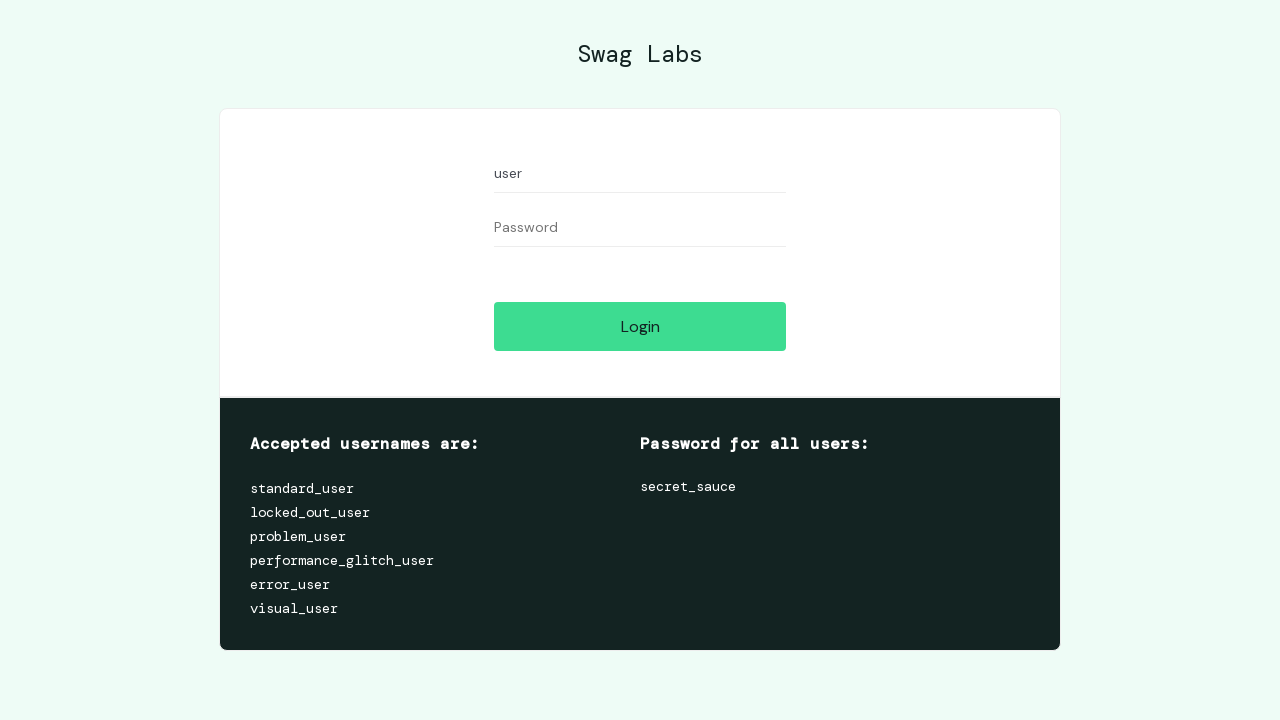

Filled password field with incorrect credentials 'uesr' on input#password
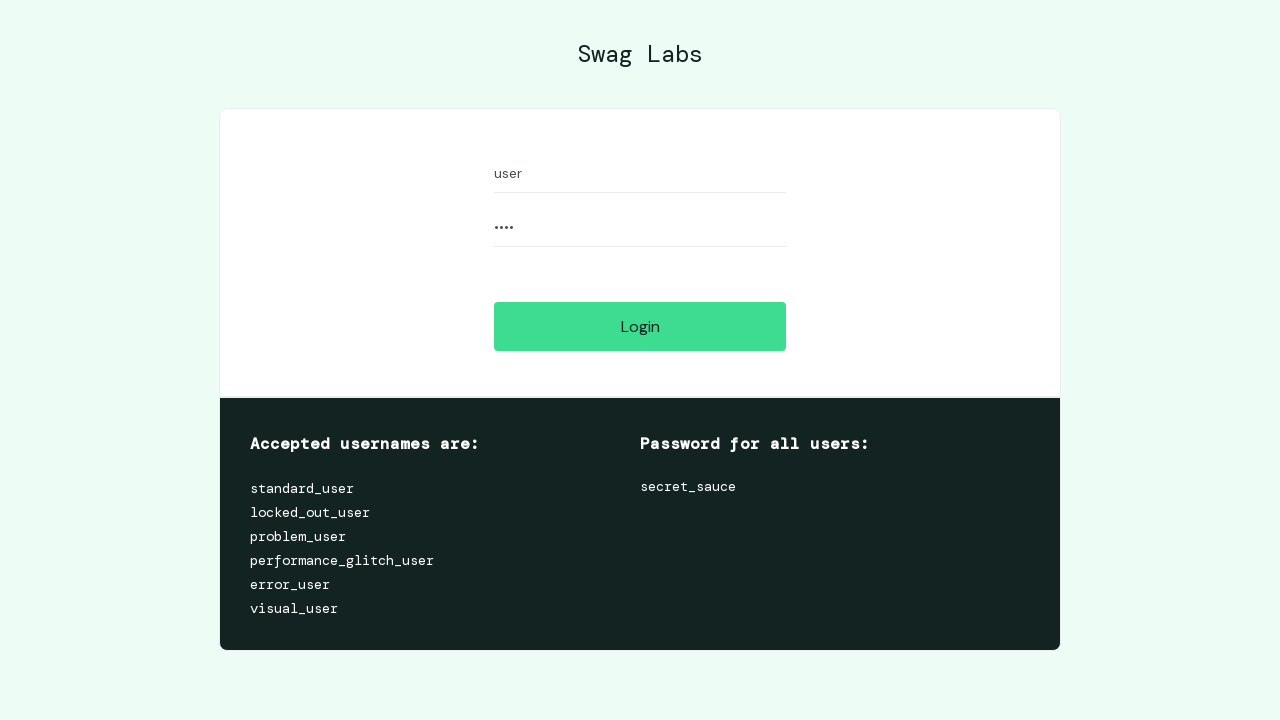

Clicked login button to submit incorrect credentials at (640, 326) on input#login-button
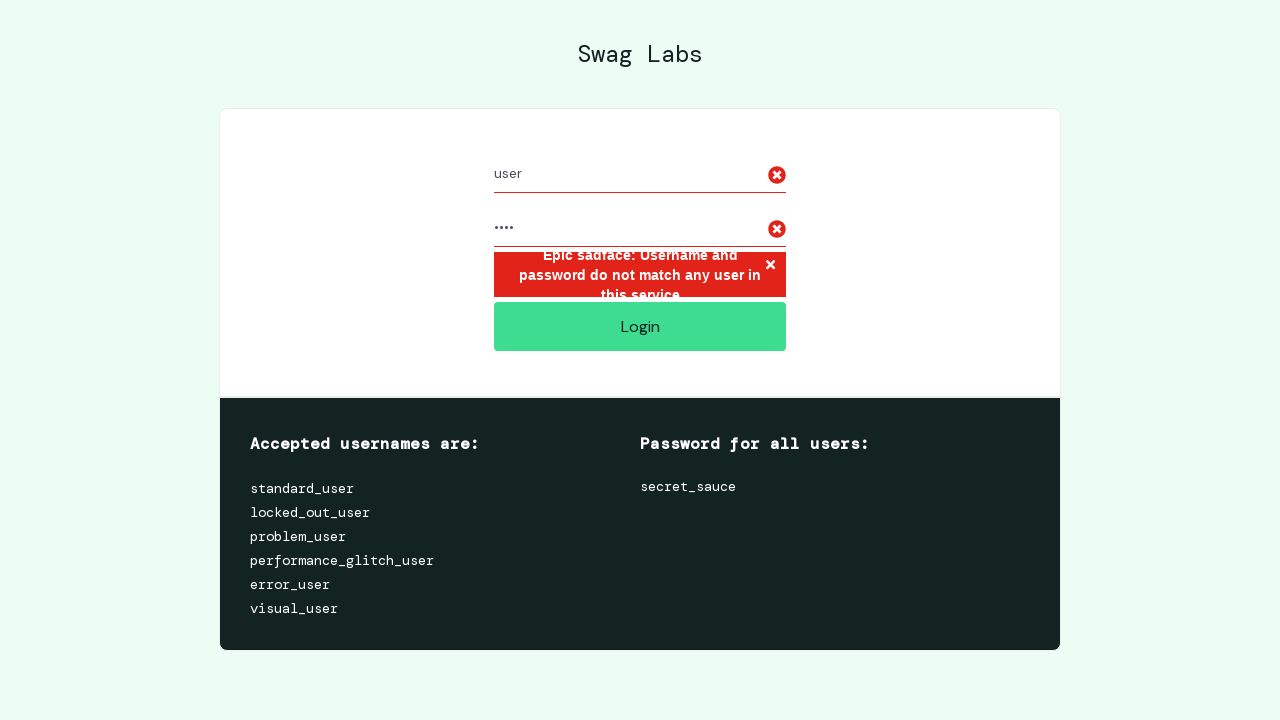

Error message appeared confirming login validation failure
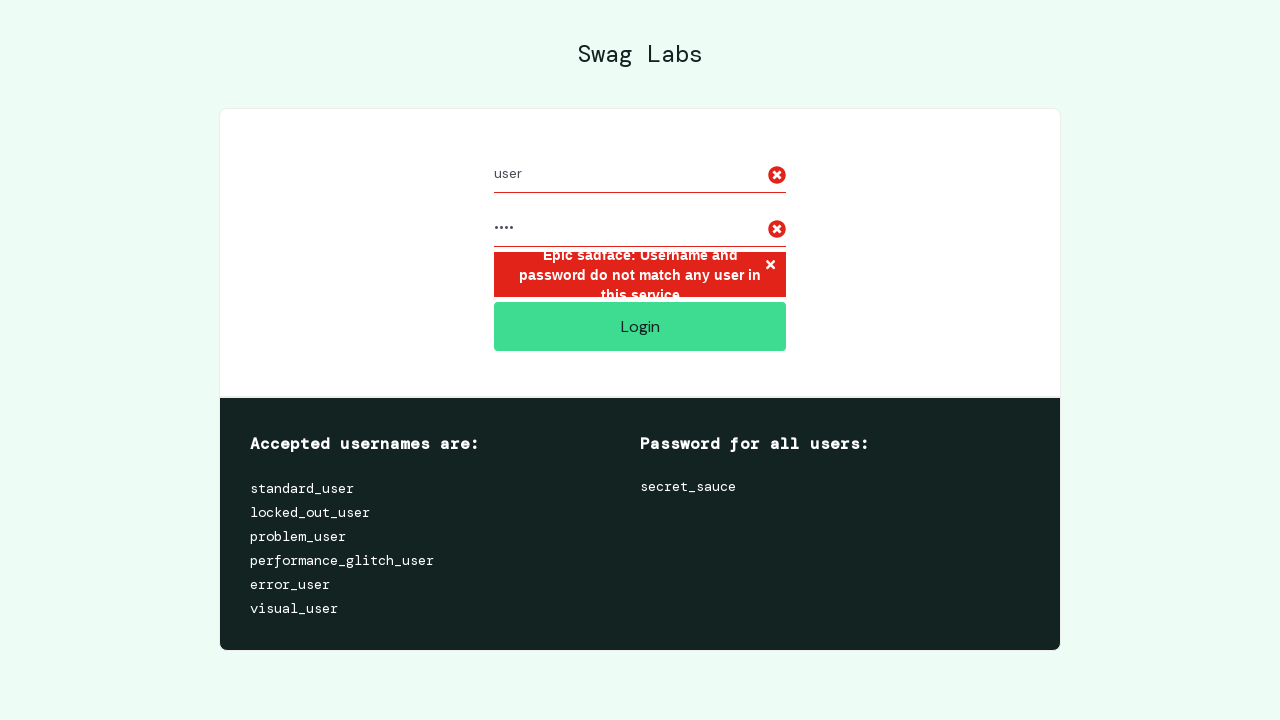

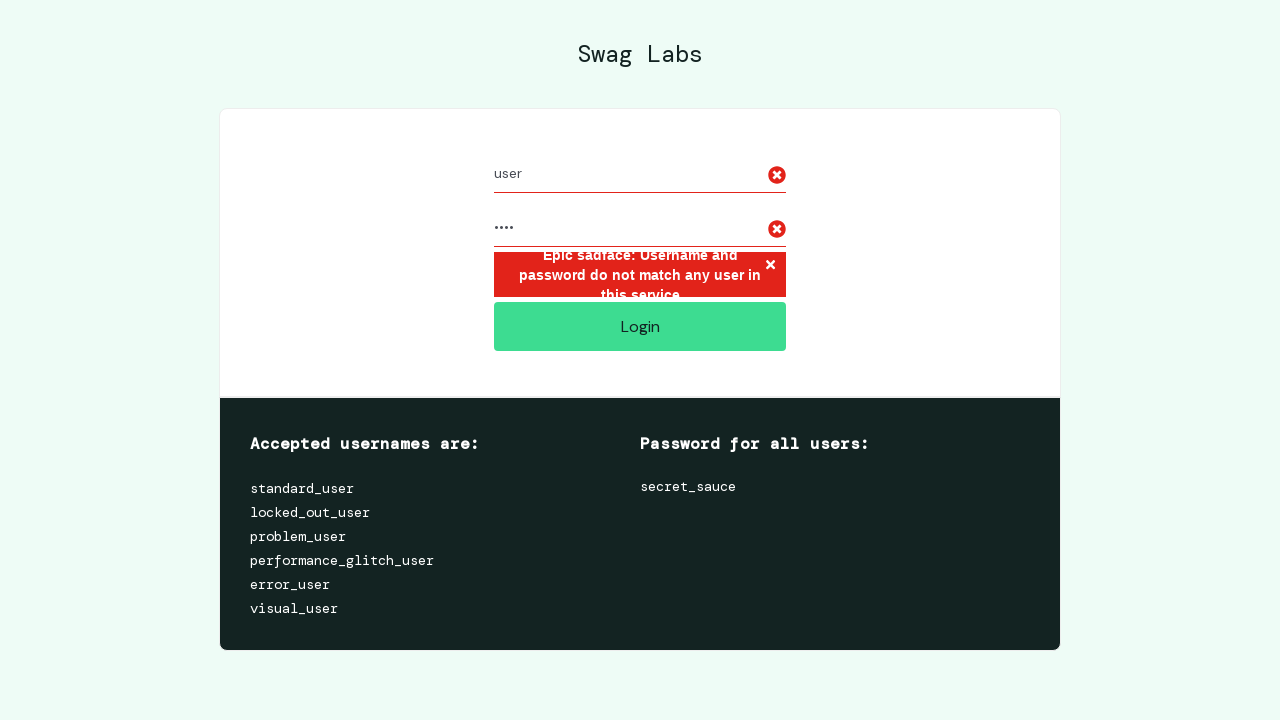